Tests navigation to the Energy/Utilities page through hovering over the Industries header menu

Starting URL: https://www.girikon.com/

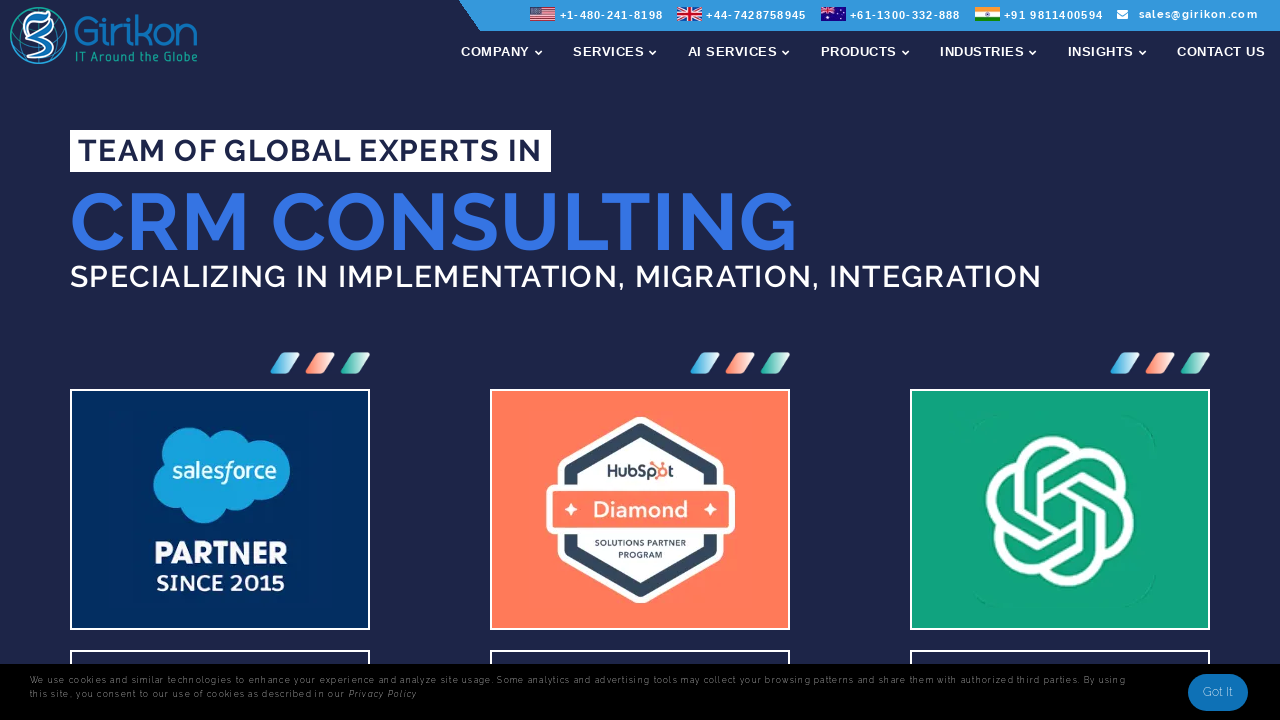

Hovered over Industries header menu to reveal dropdown at (982, 52) on span[data-hover="Industries"] >> internal:has-text="Industries"i >> nth=-1
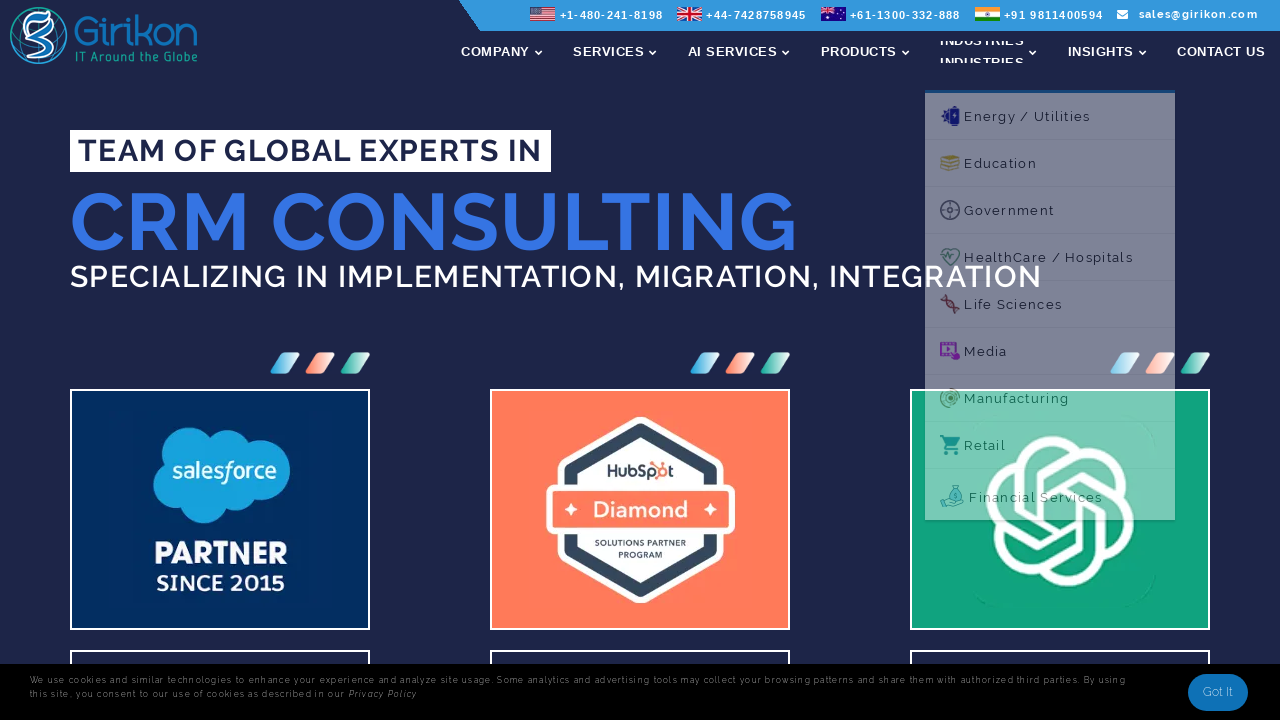

Scrolled Energy / Utilities link into view
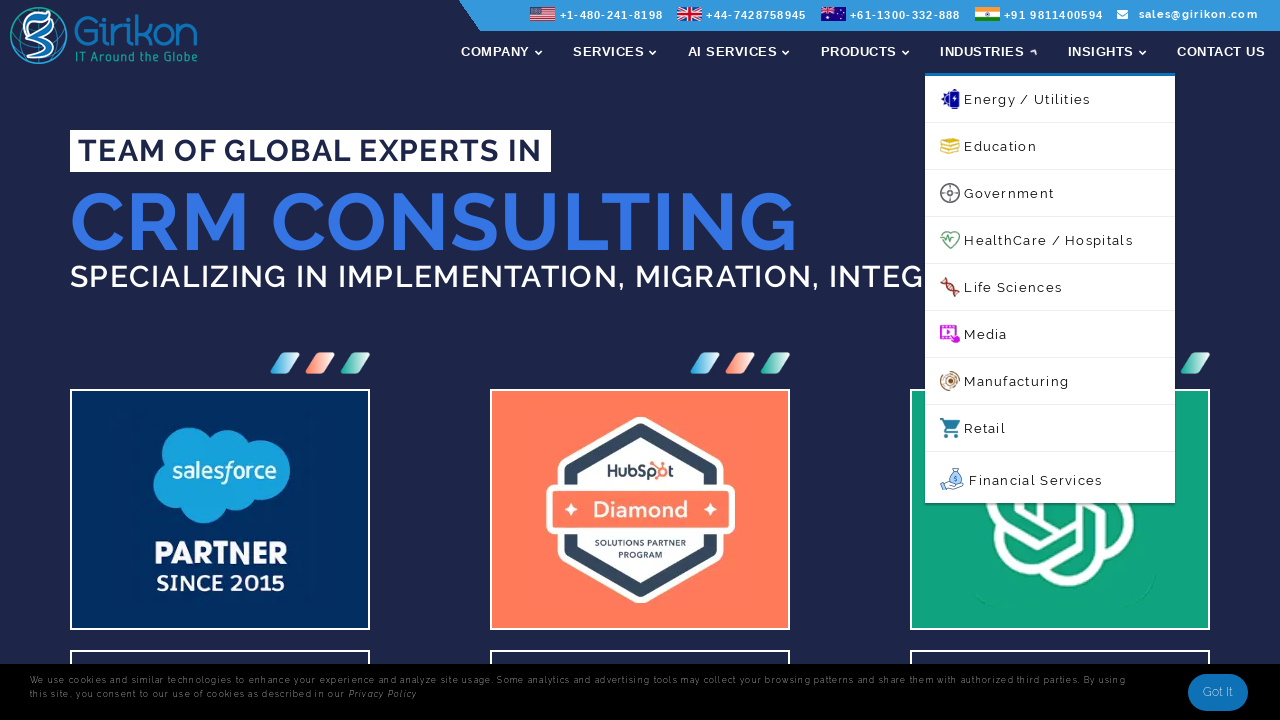

Clicked on Energy / Utilities link in dropdown menu at (1050, 99) on internal:role=link[name="Energy / Utilities"s]
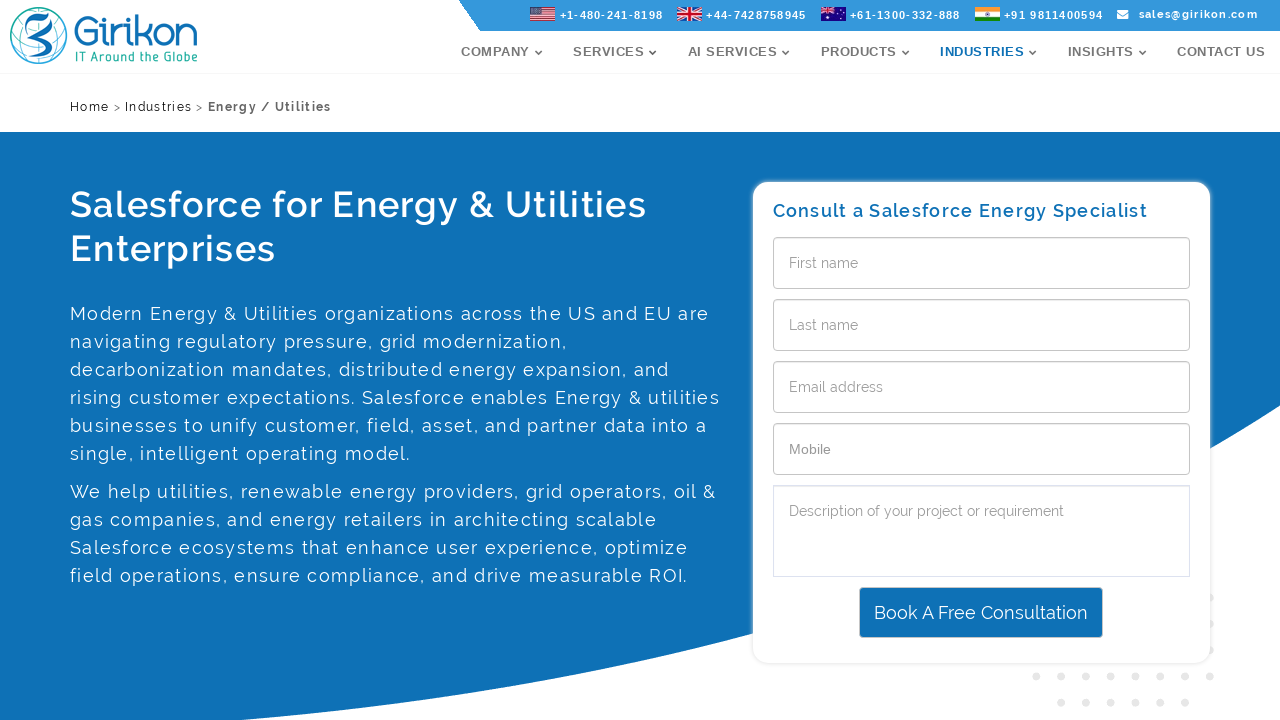

Successfully navigated to Energy / Utilities page
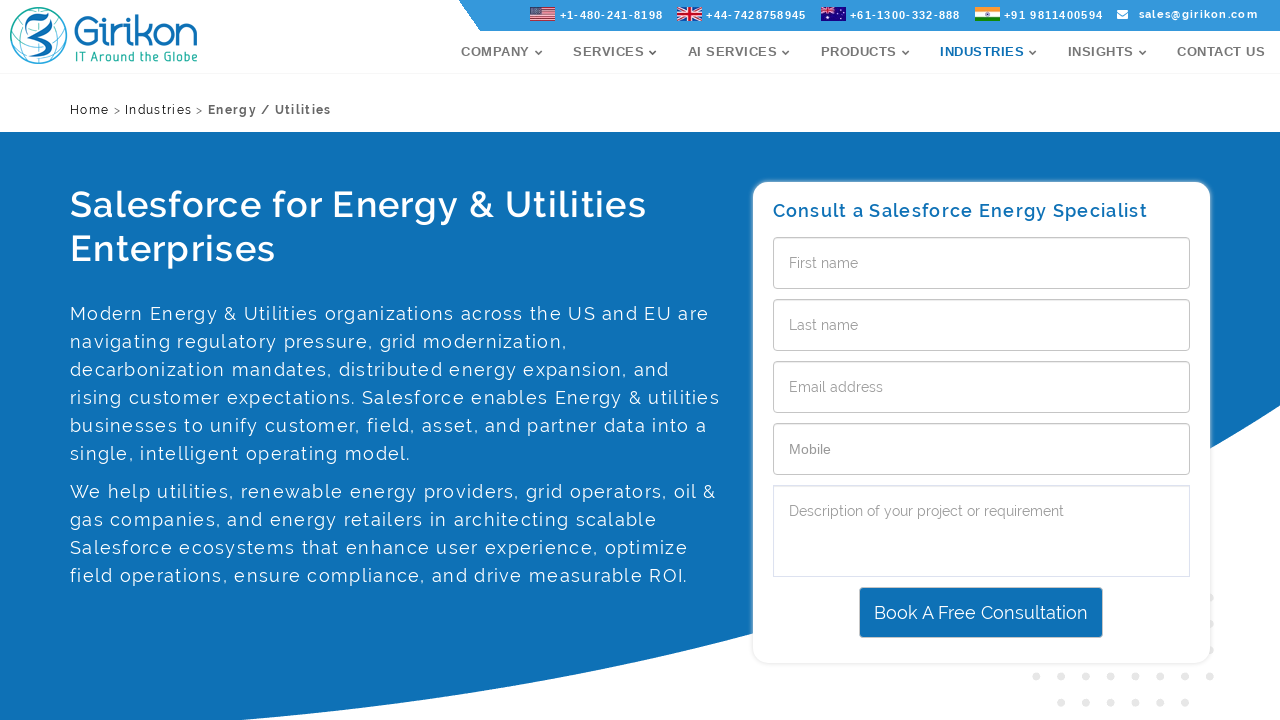

Navigated back using browser back button
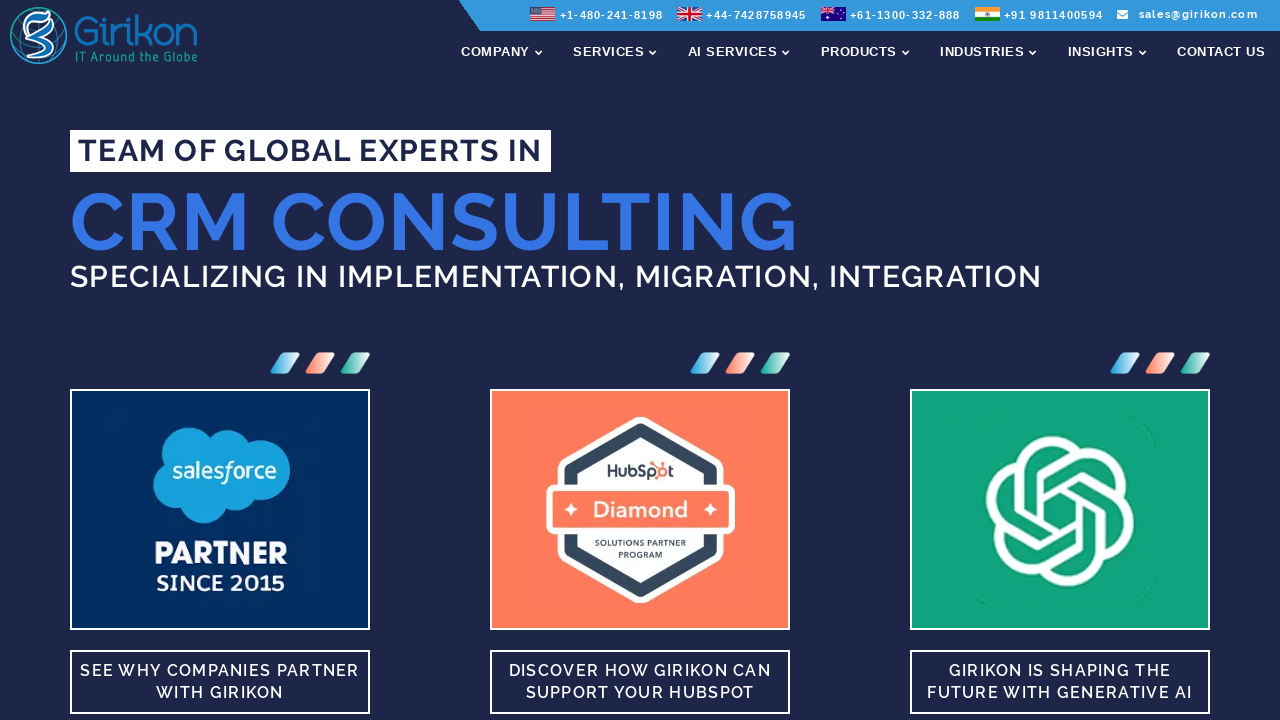

Confirmed navigation back to homepage
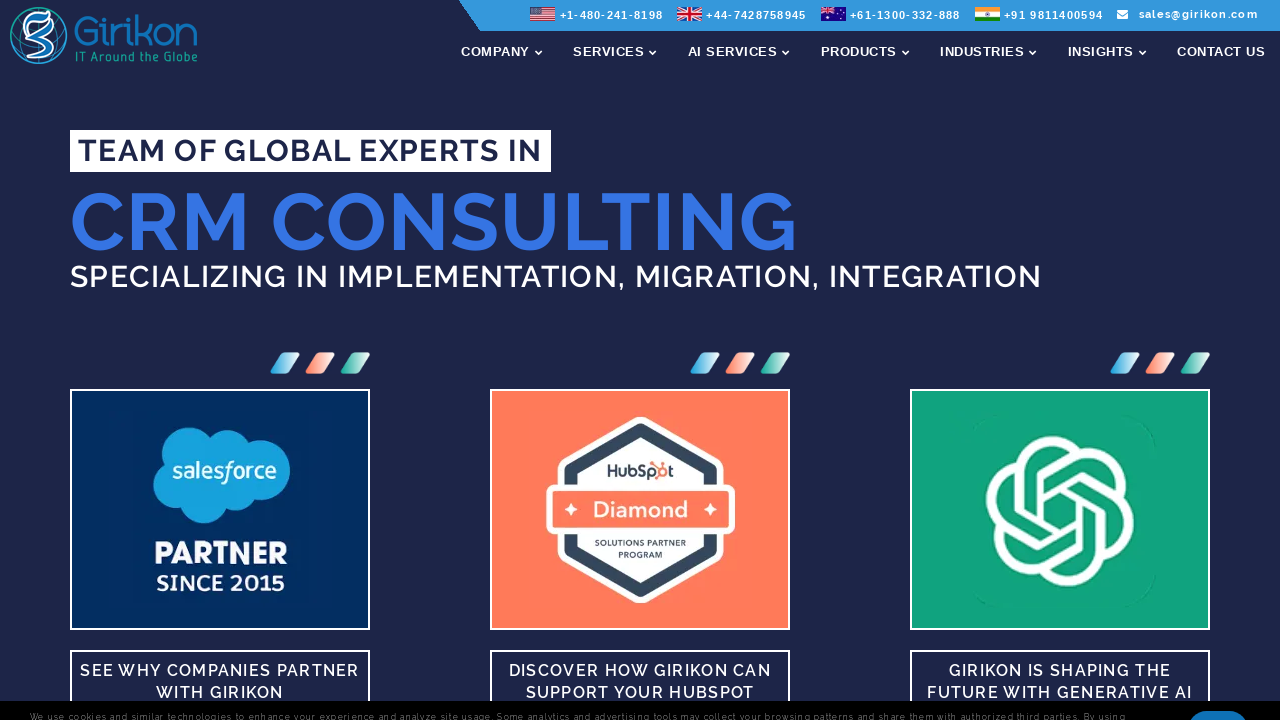

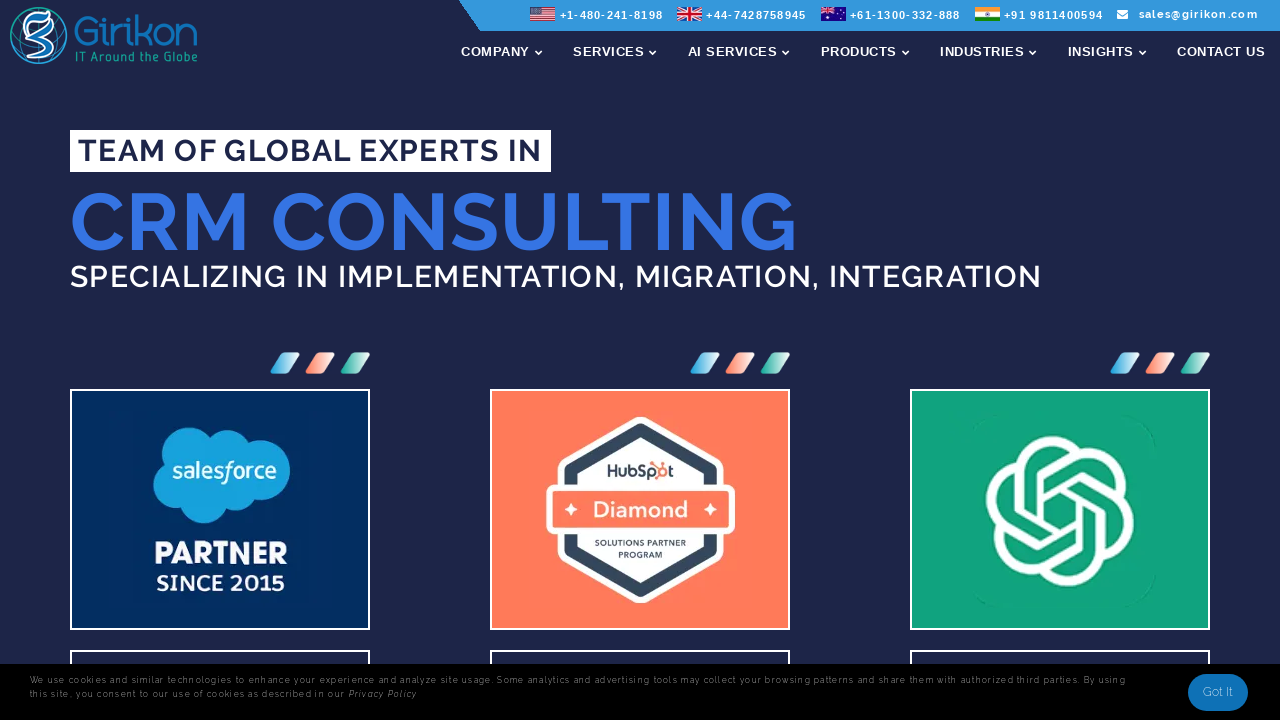